Navigates to a GeeksforGeeks article page and verifies that the page content is loaded

Starting URL: https://www.geeksforgeeks.org/competitive-programming-a-complete-guide/

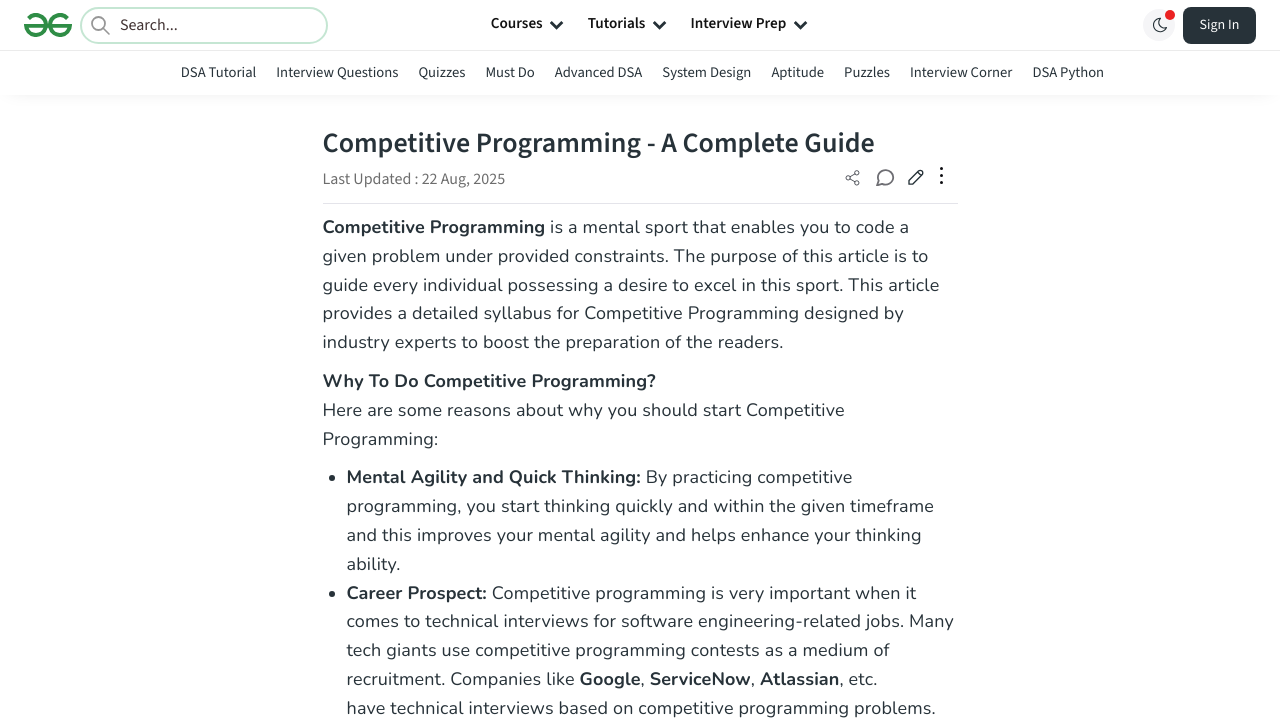

Navigated to GeeksforGeeks competitive programming article page
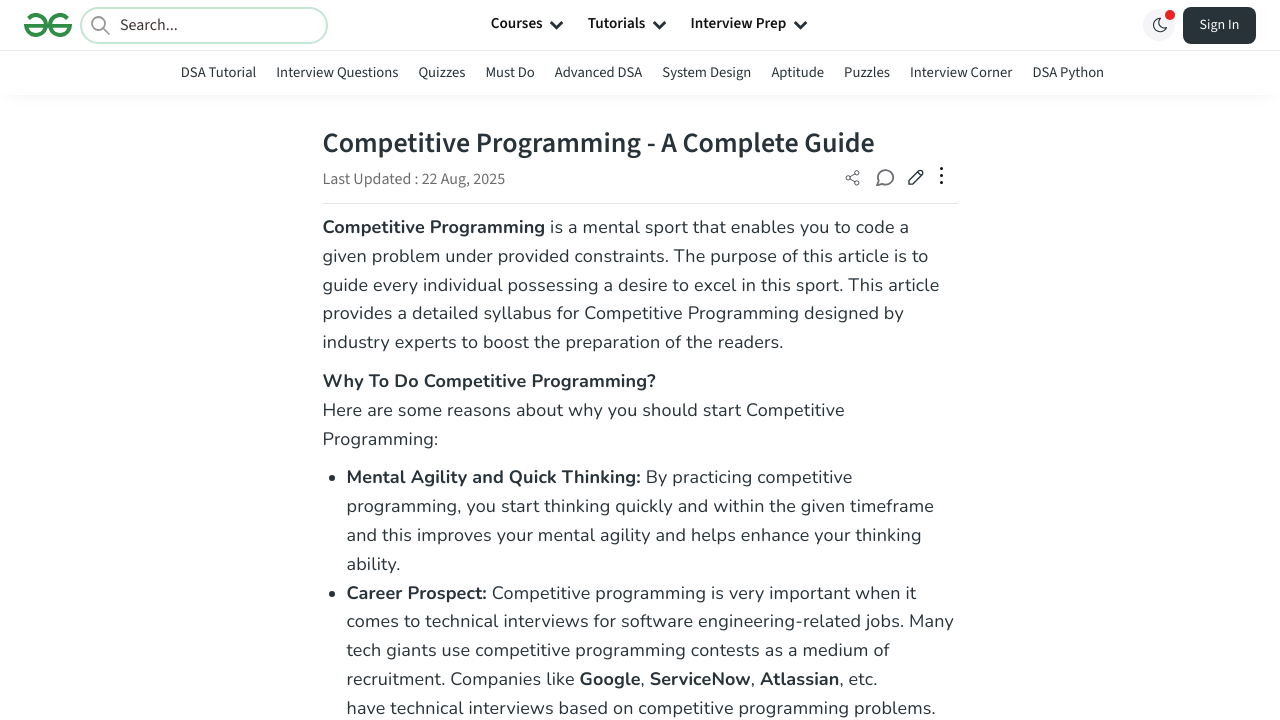

Body element loaded on the page
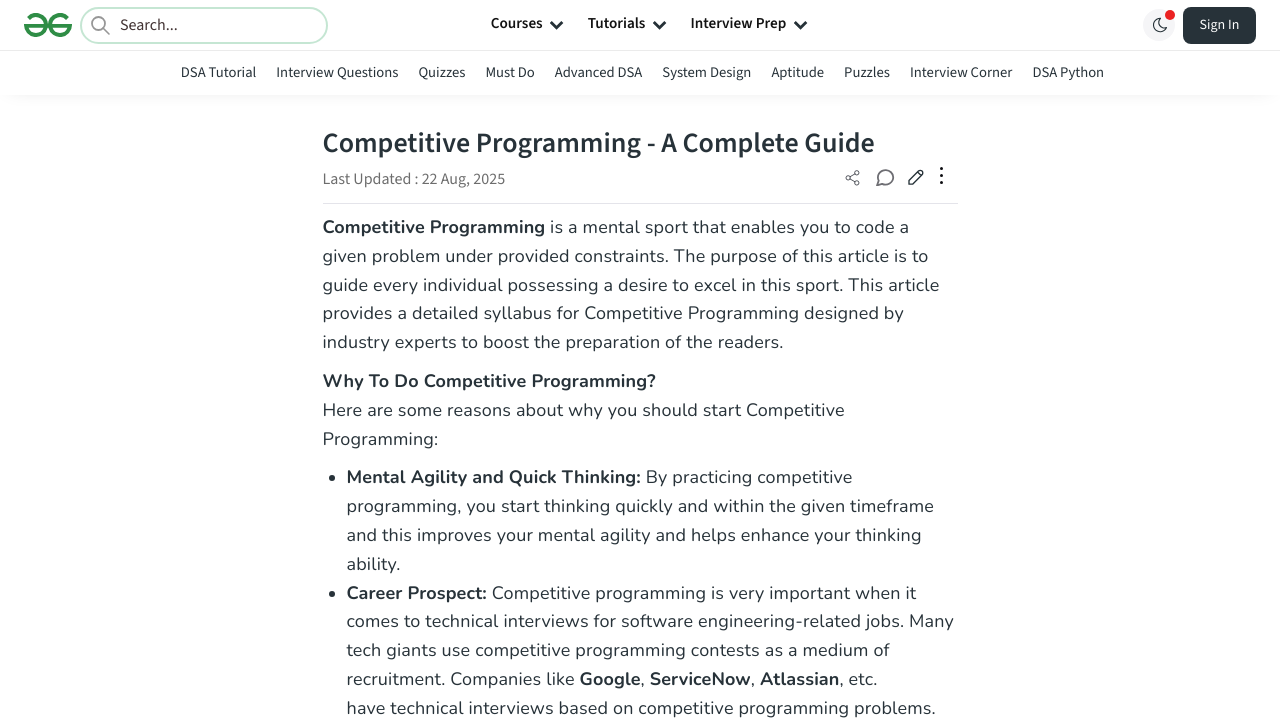

Body element is ready and visible
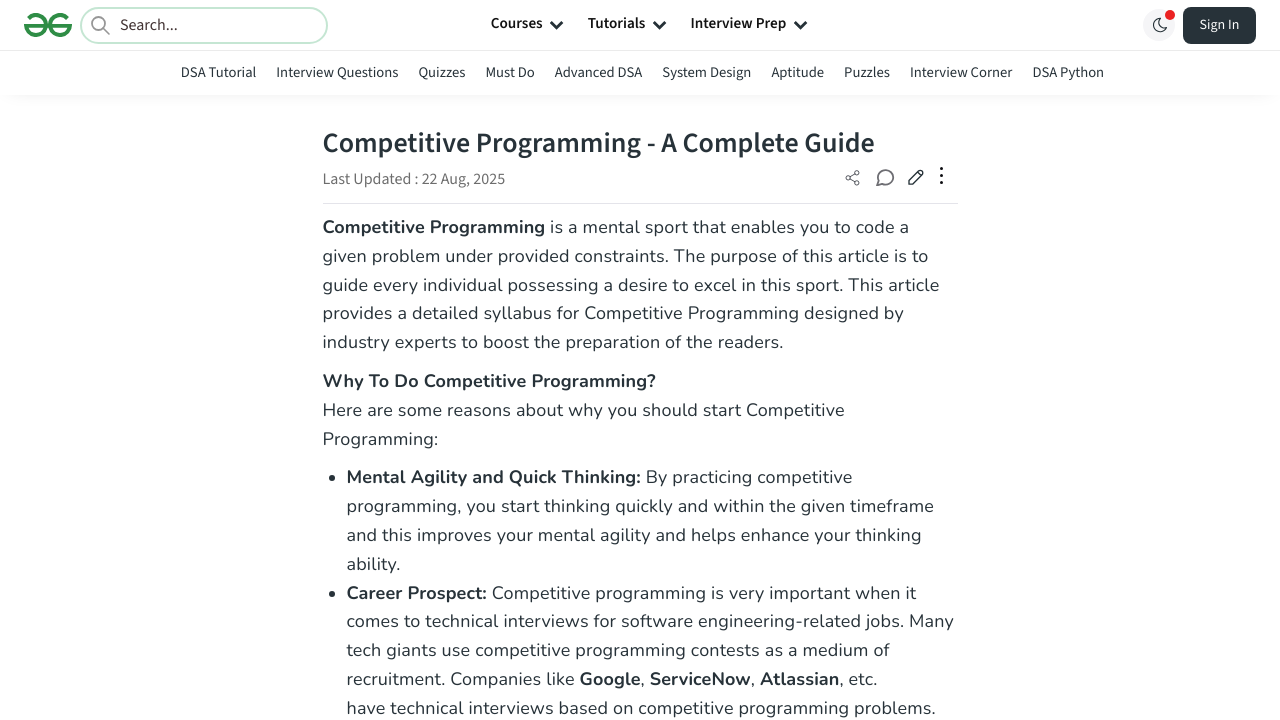

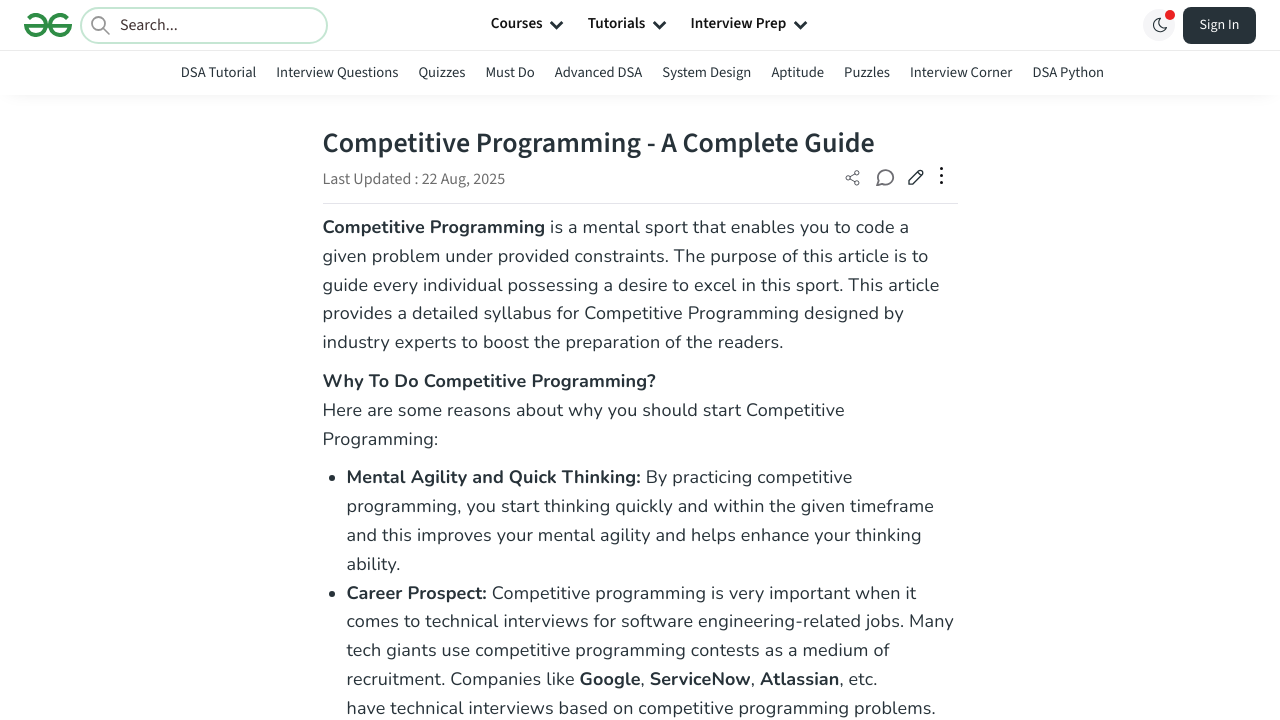